Tests that Playwright doesn't support deleting cookies by name (informational test)

Starting URL: https://example.cypress.io/commands/cookies

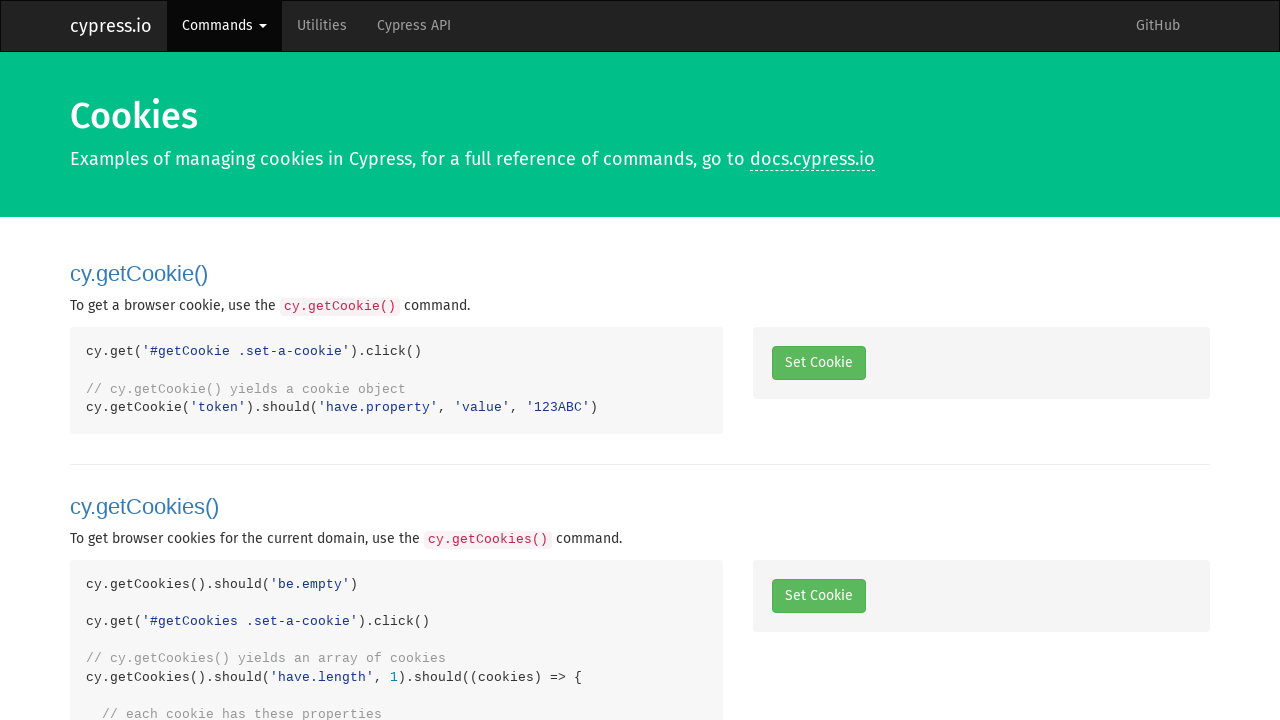

Documented Playwright limitation: cannot delete cookies by name
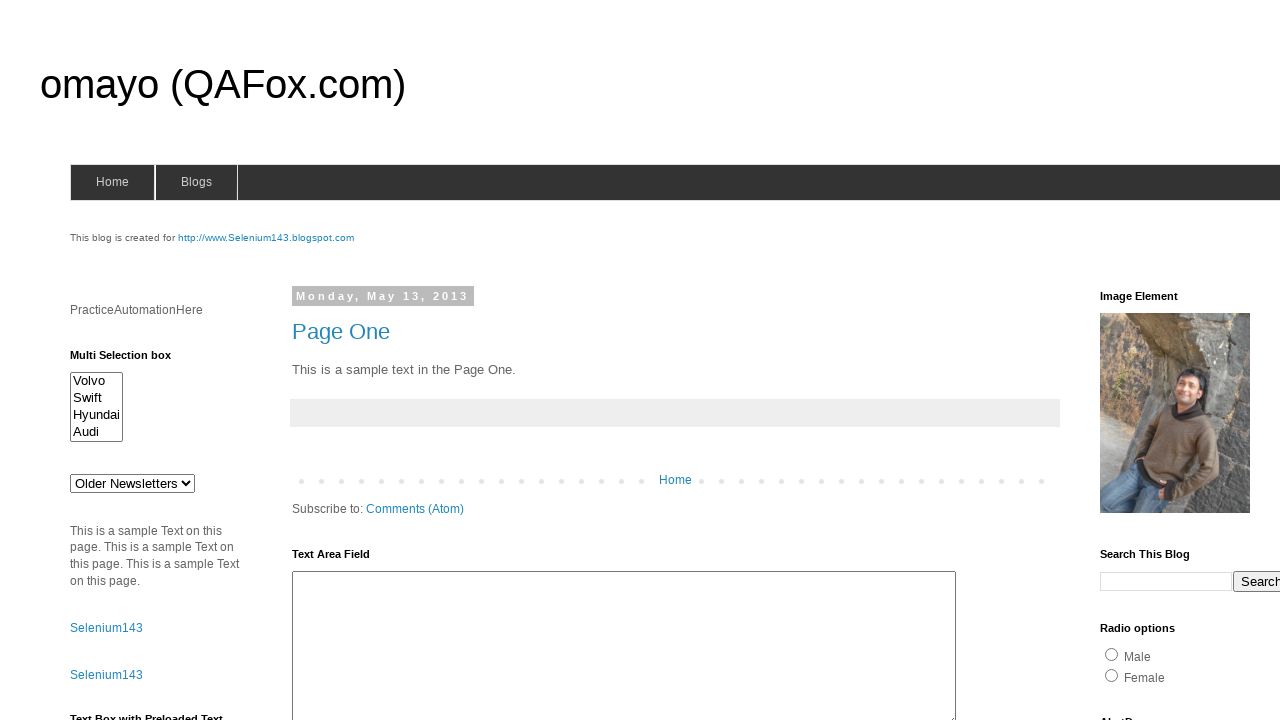

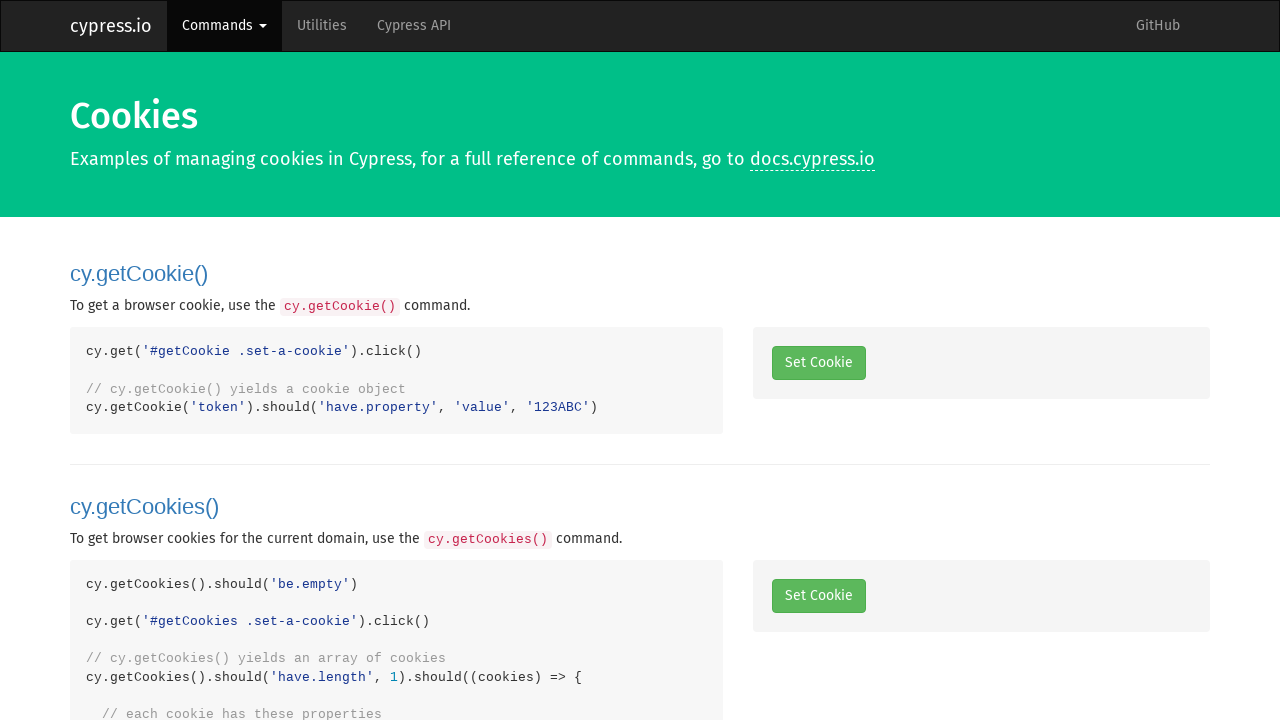